Tests form validation on a registration page by filling fields with invalid data and verifying error messages

Starting URL: https://alada.vn/tai-khoan/dang-ky.html

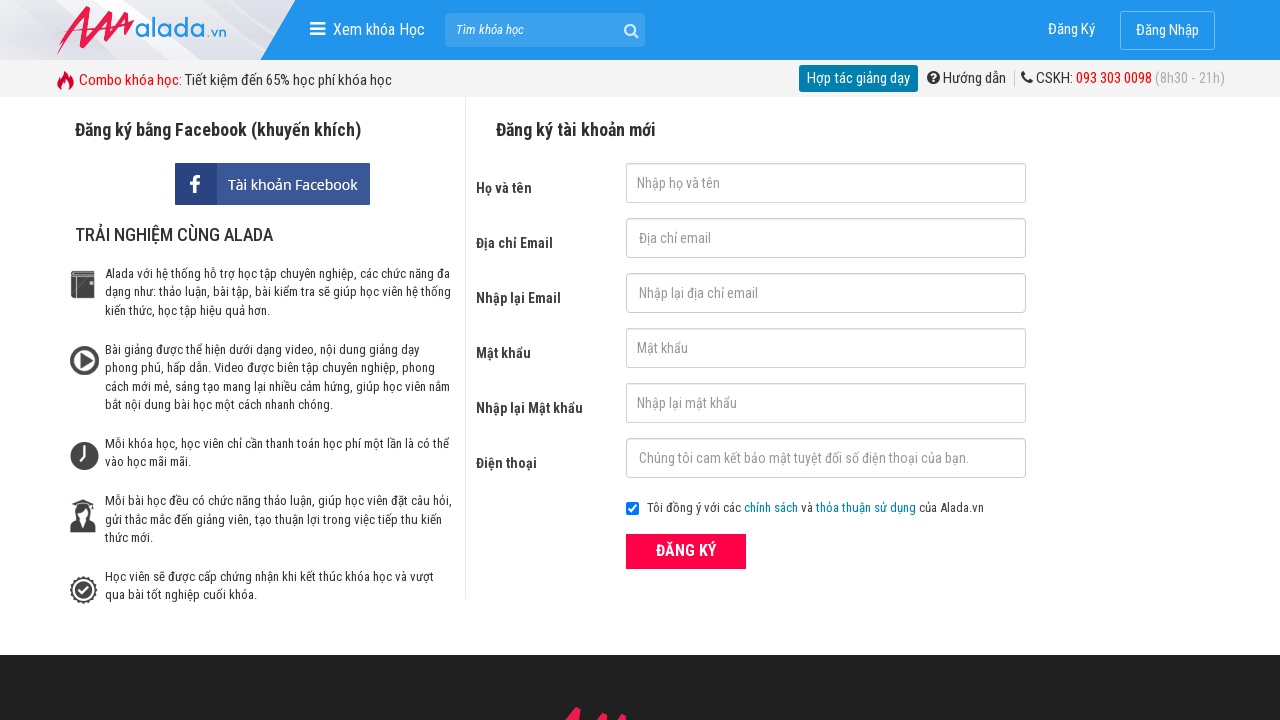

Filled first name field with 'Hoang Hai Yen' on input#txtFirstname
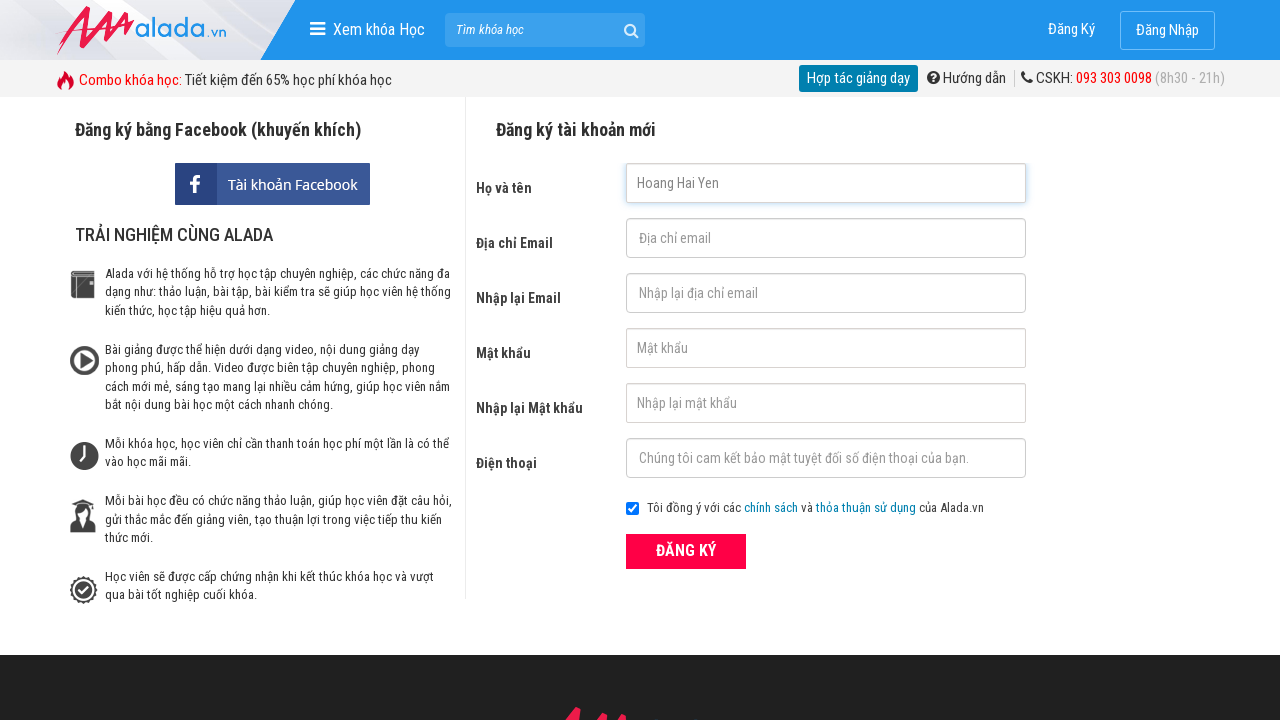

Filled email field with invalid email 'haiaja' on input#txtEmail
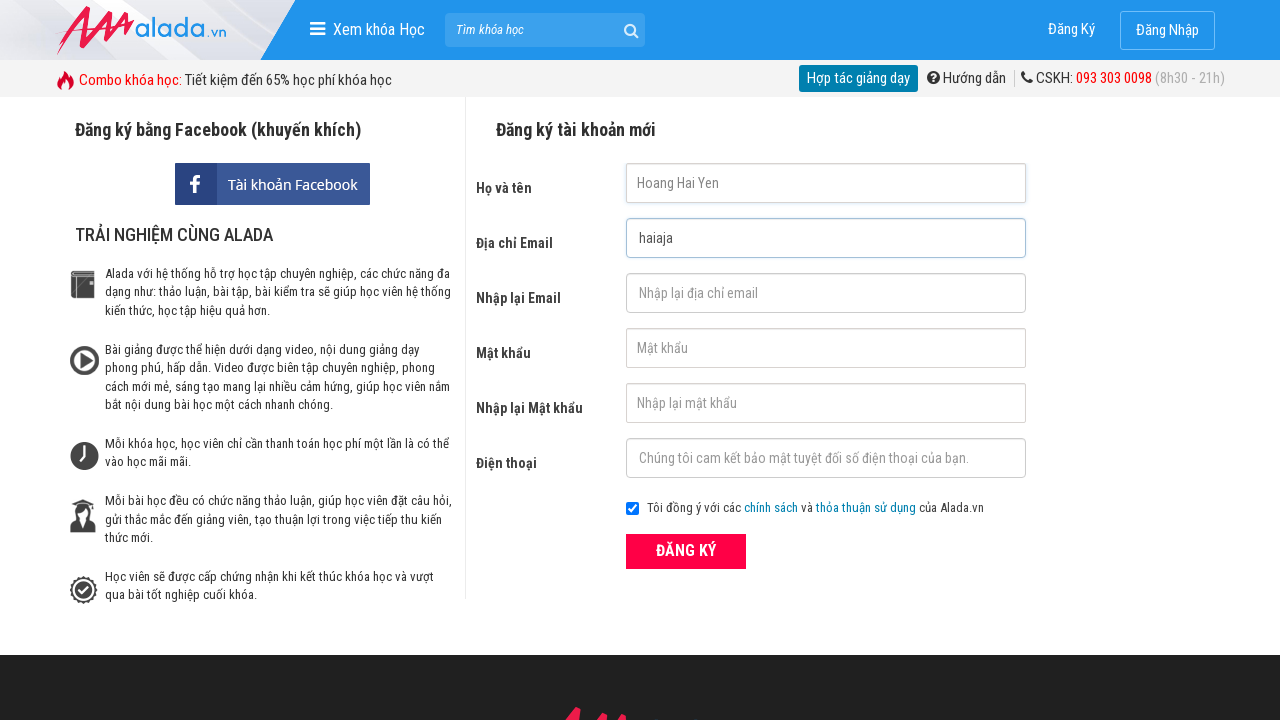

Filled confirm email field with 'haiaja' on input#txtCEmail
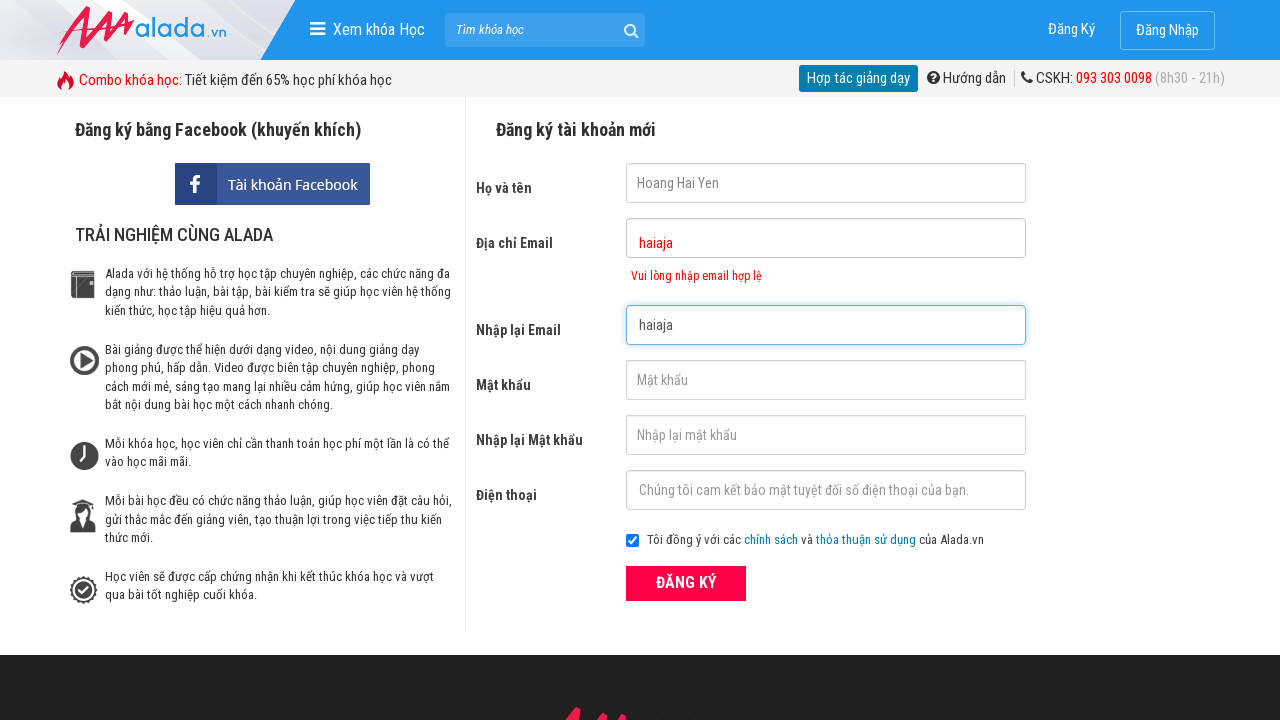

Filled password field with 'Hoang Hai Yen' on input#txtPassword
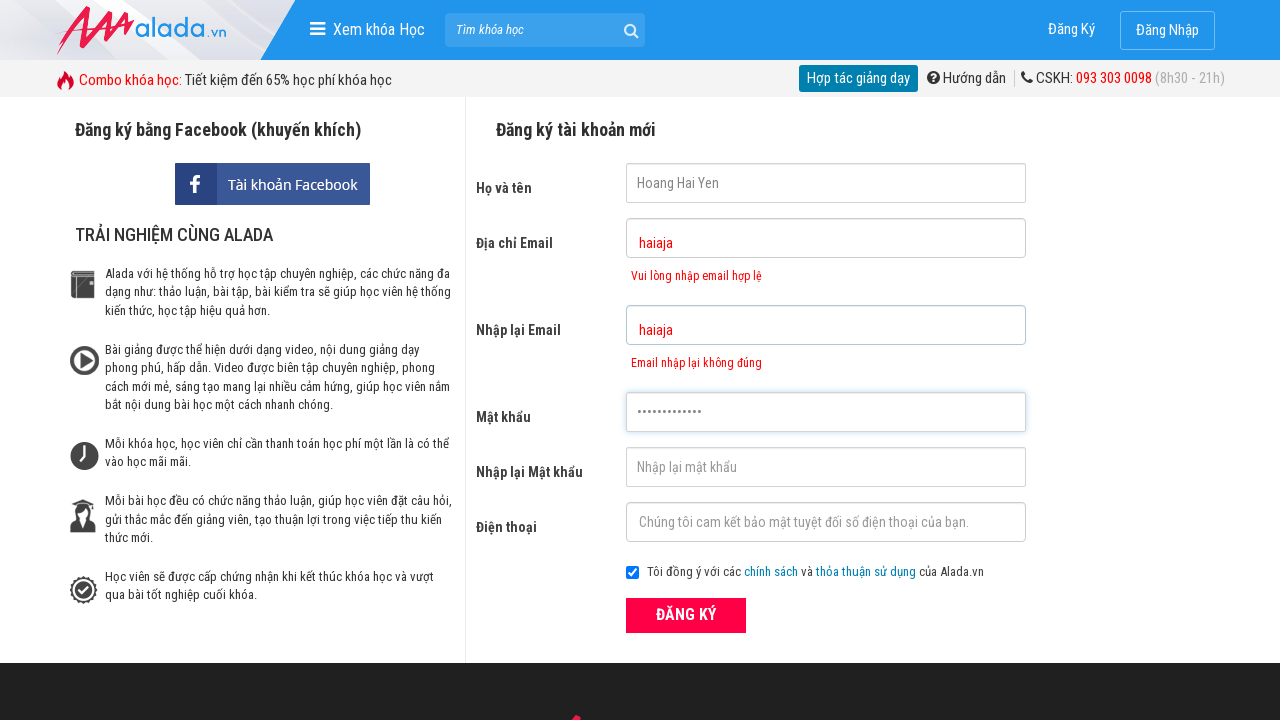

Filled phone field with '0357207250' on input#txtPhone
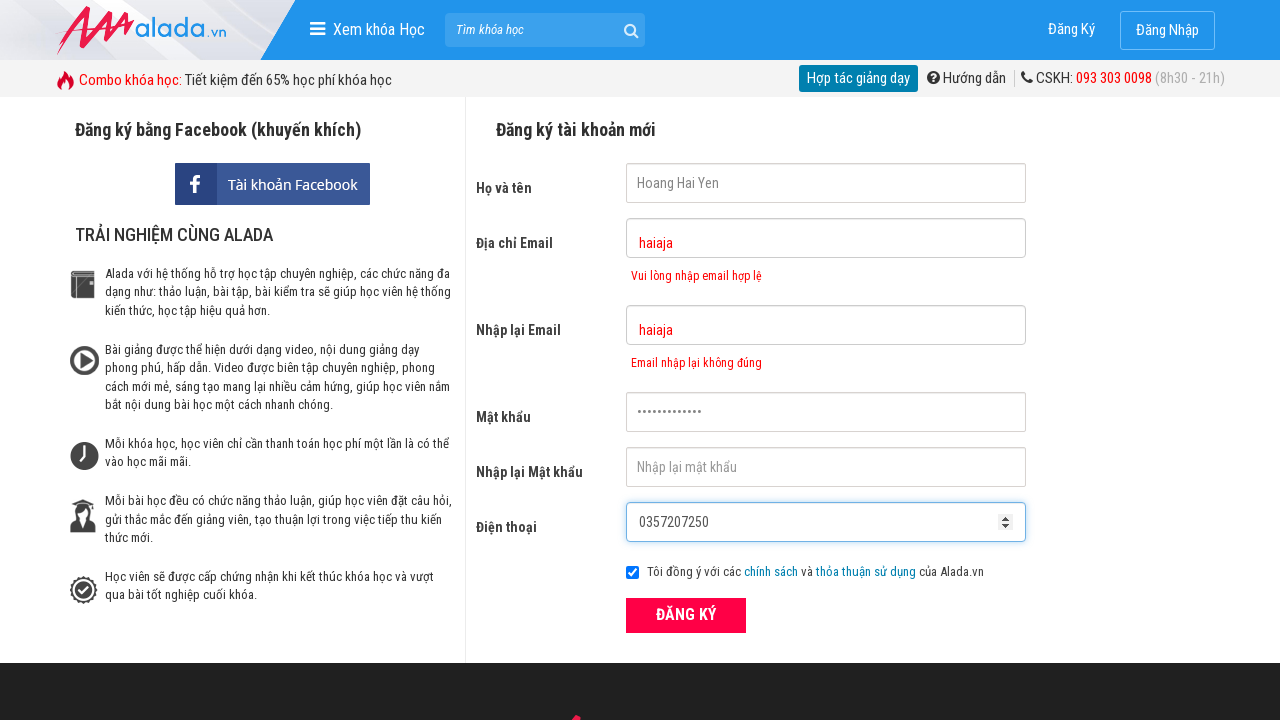

Clicked registration submit button at (686, 615) on button.btn_pink_sm.fs16
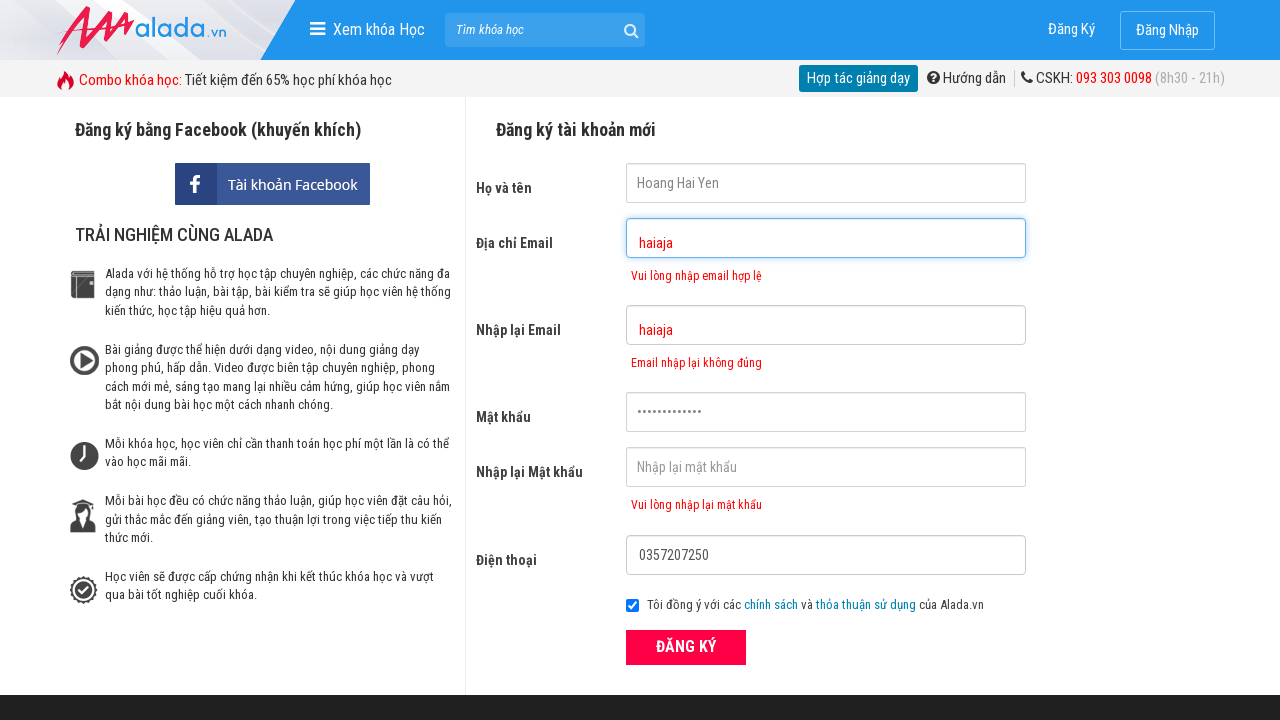

Email error message appeared on page
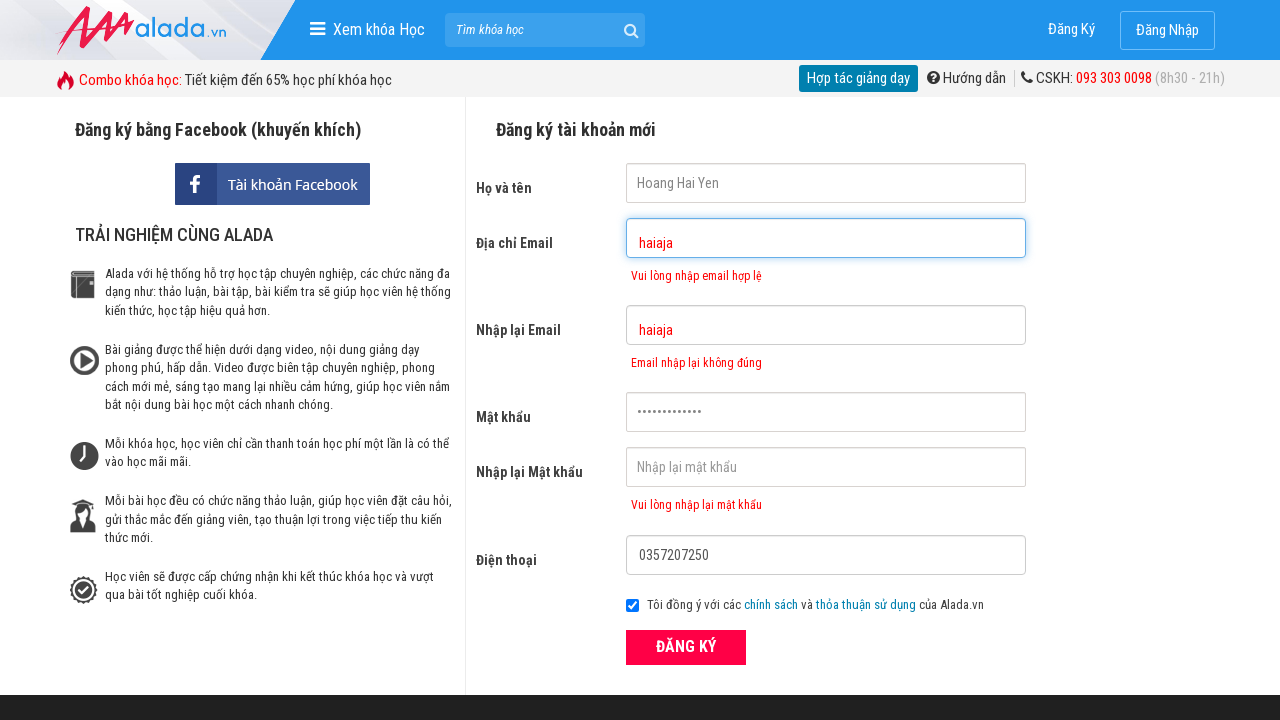

Located email error message element
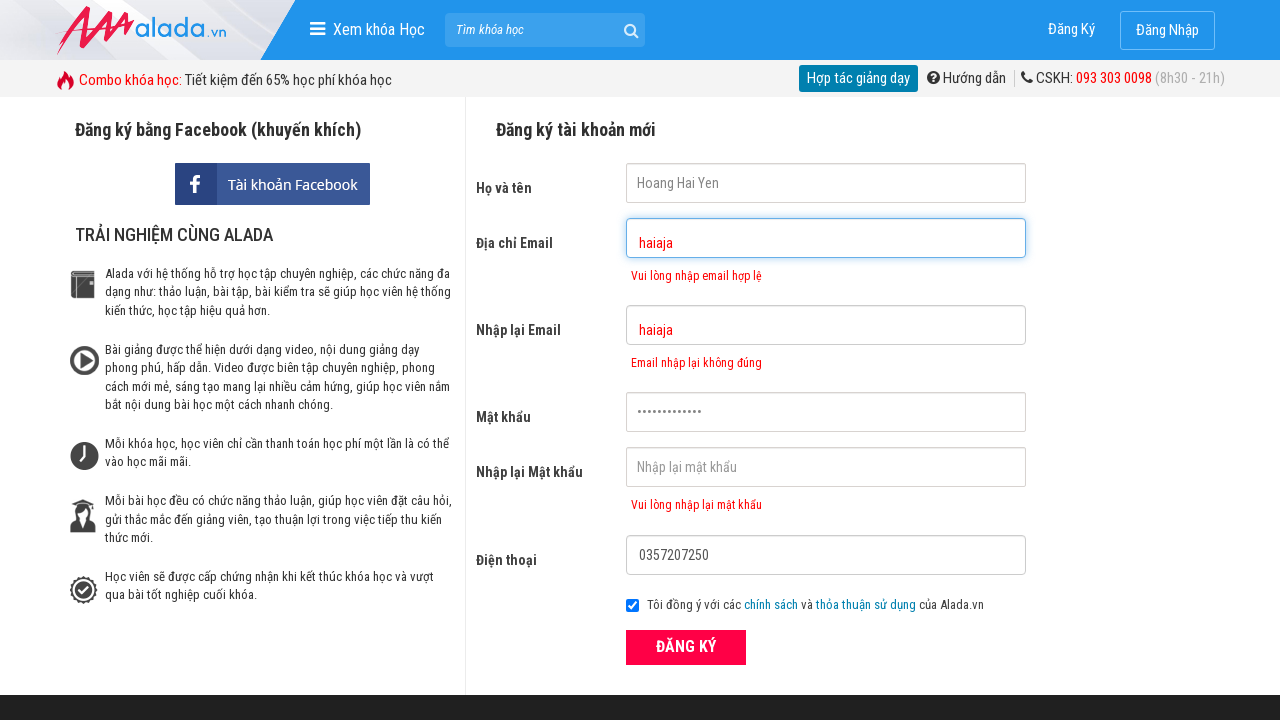

Verified email error message is visible
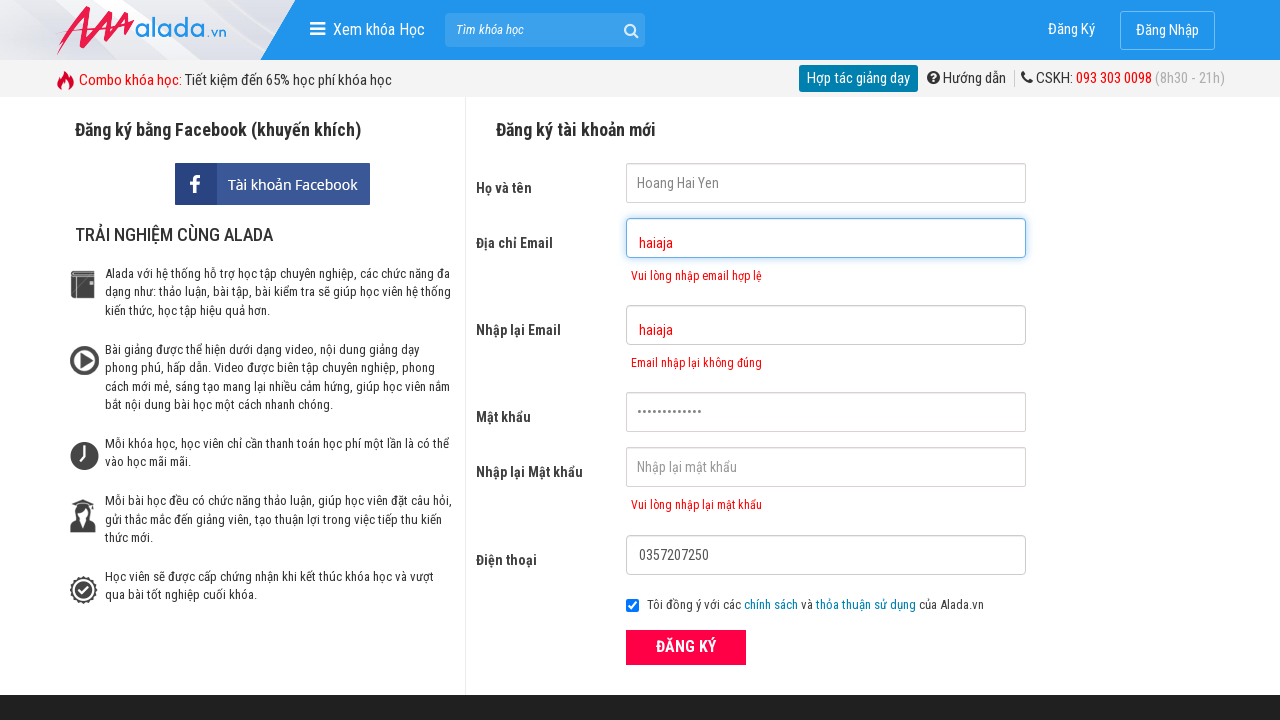

Verified error message text matches 'Vui lòng nhập email hợp lệ'
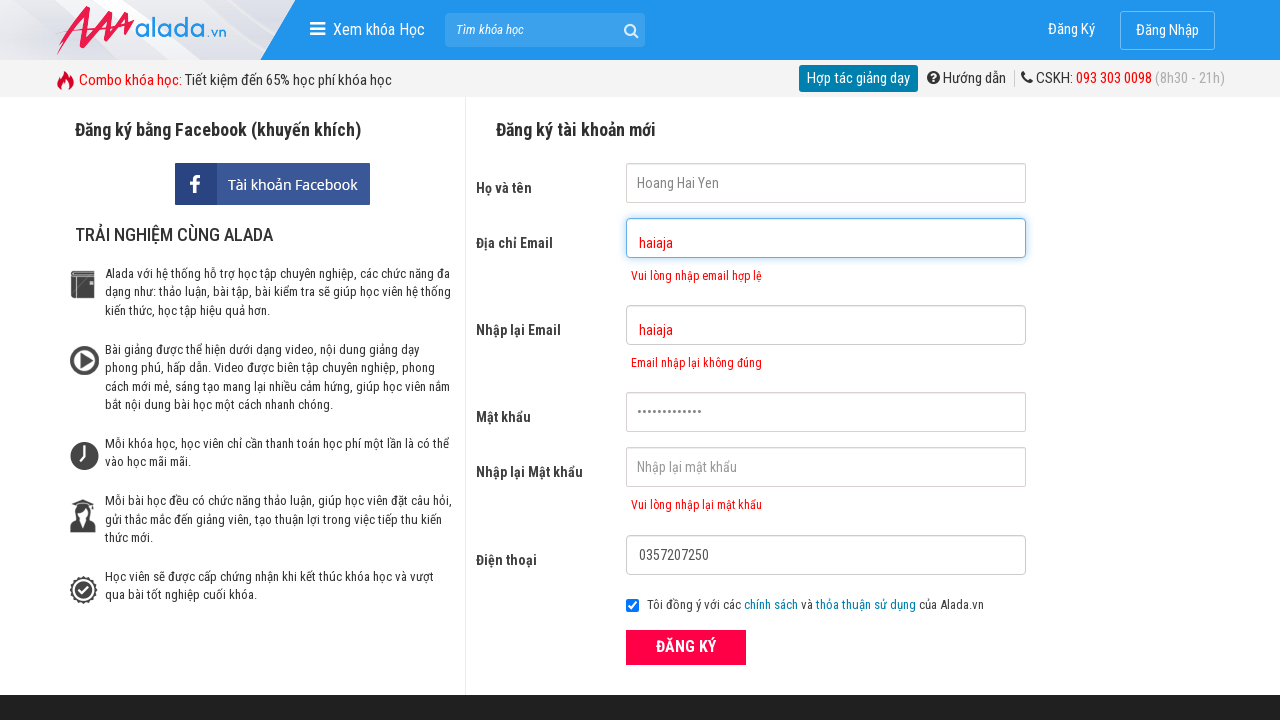

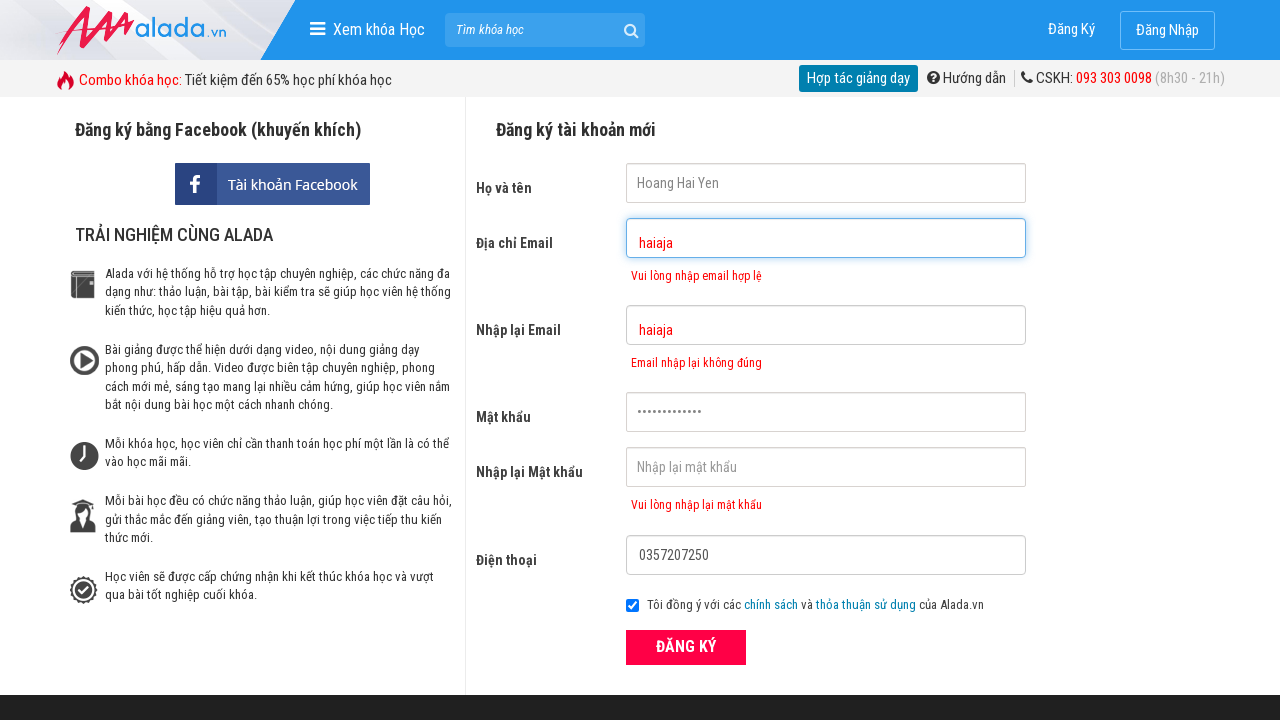